Tests select/dropdown functionality by selecting options by index and value from single and multiple select elements

Starting URL: https://demoqa.com/select-menu

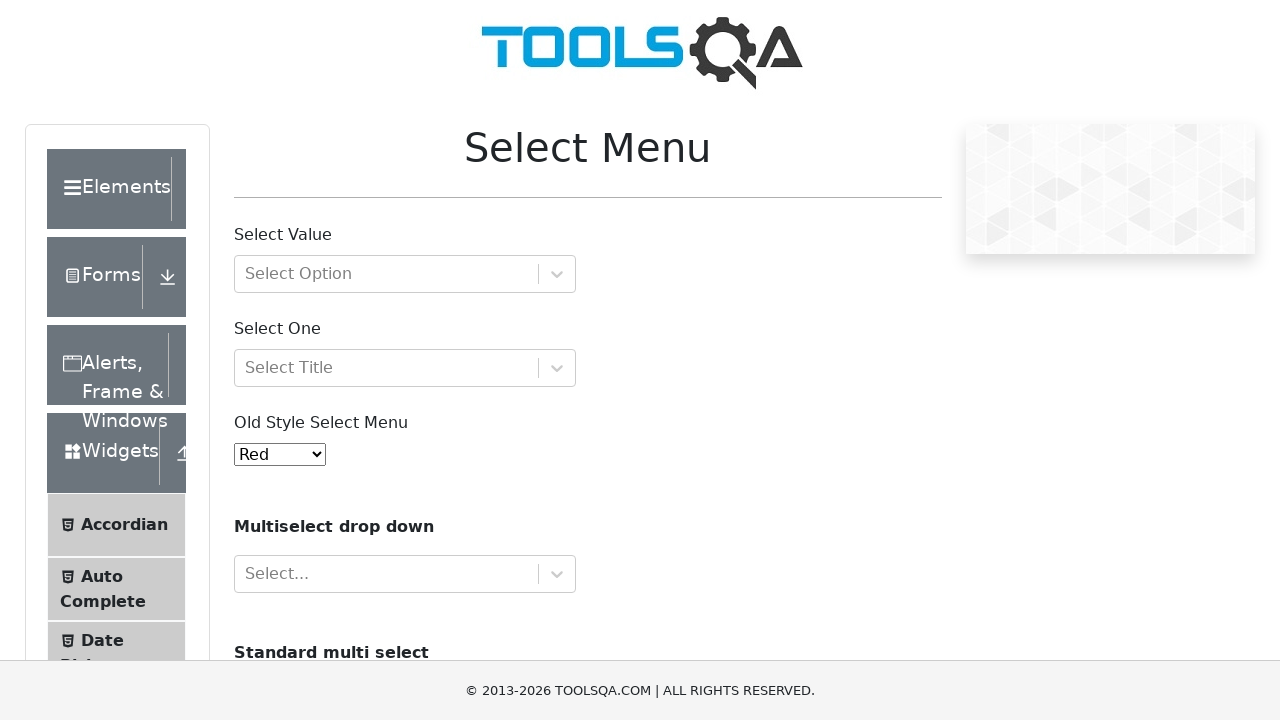

Selected Yellow option (index 3) from old style select menu on #oldSelectMenu
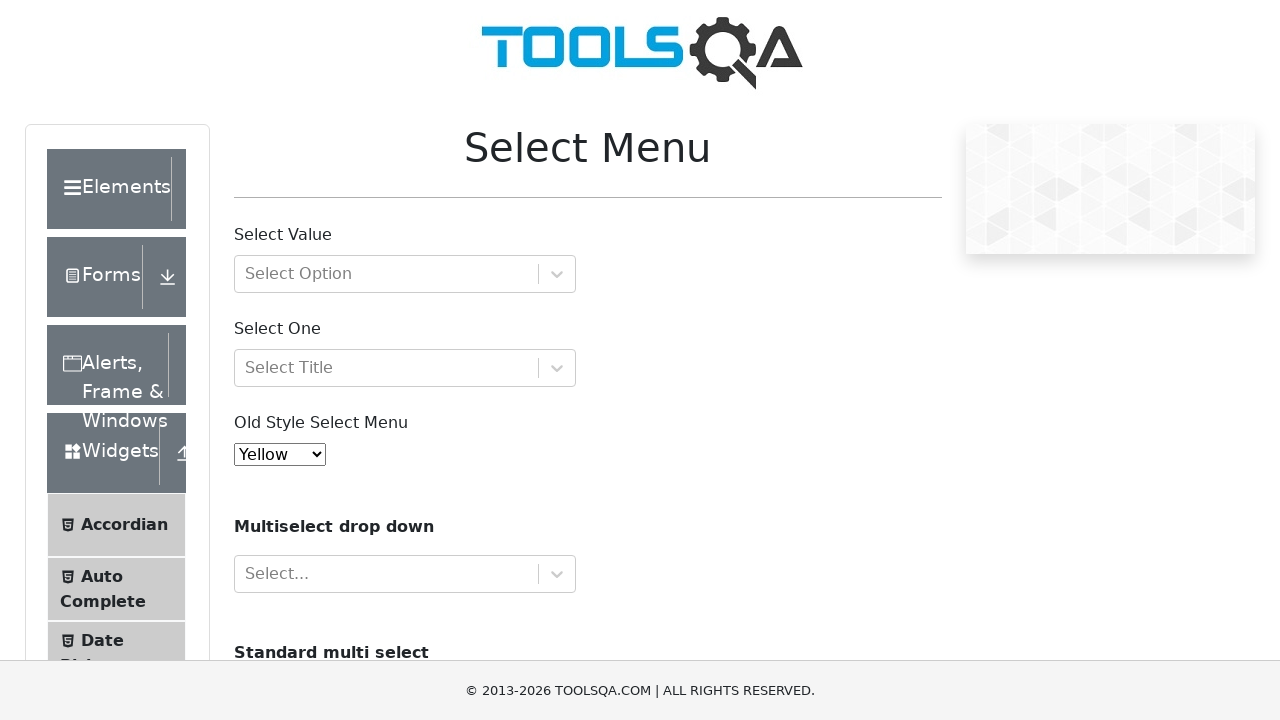

Verified Yellow (value 3) is selected in old style select menu
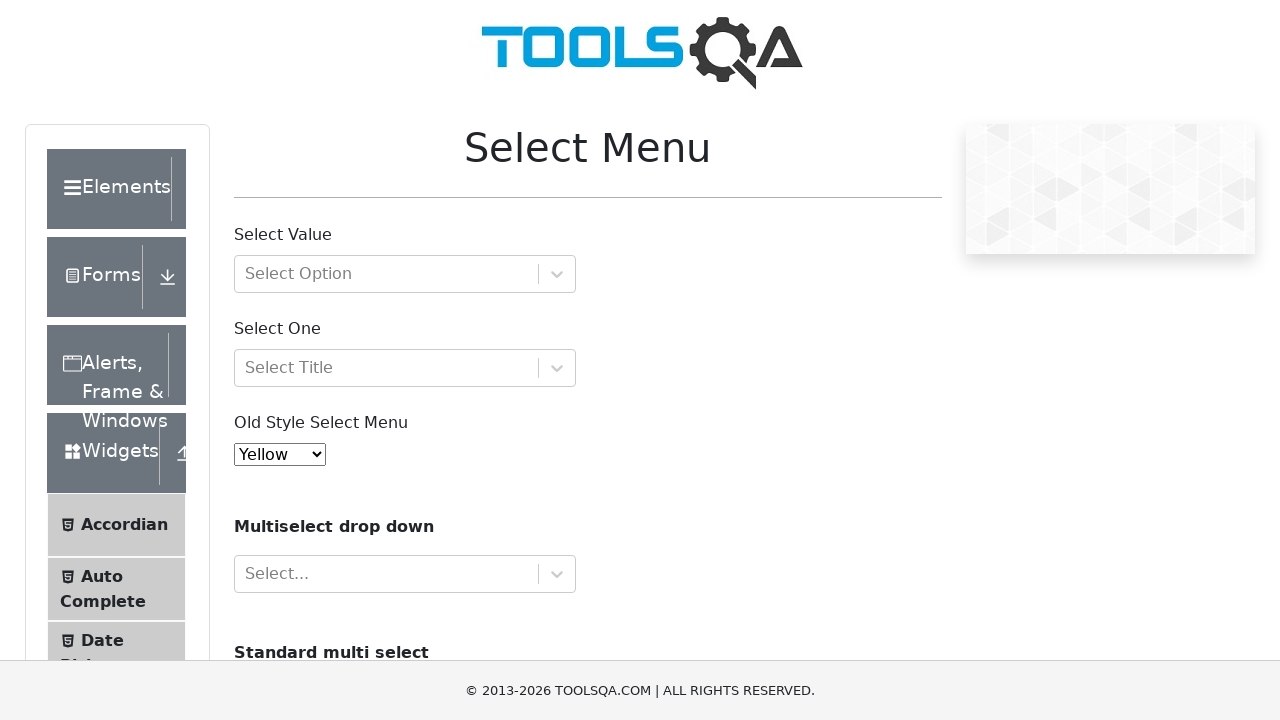

Selected Black option (value 5) from old style select menu on #oldSelectMenu
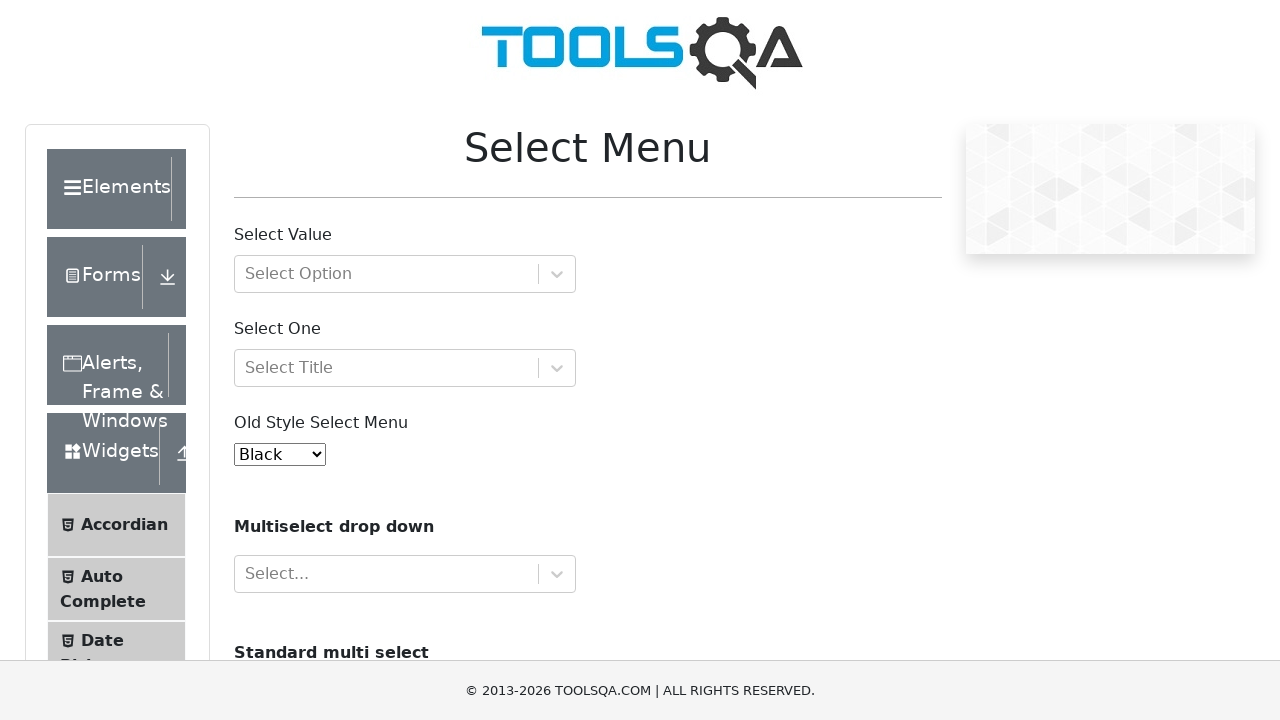

Verified Black (value 5) is selected in old style select menu
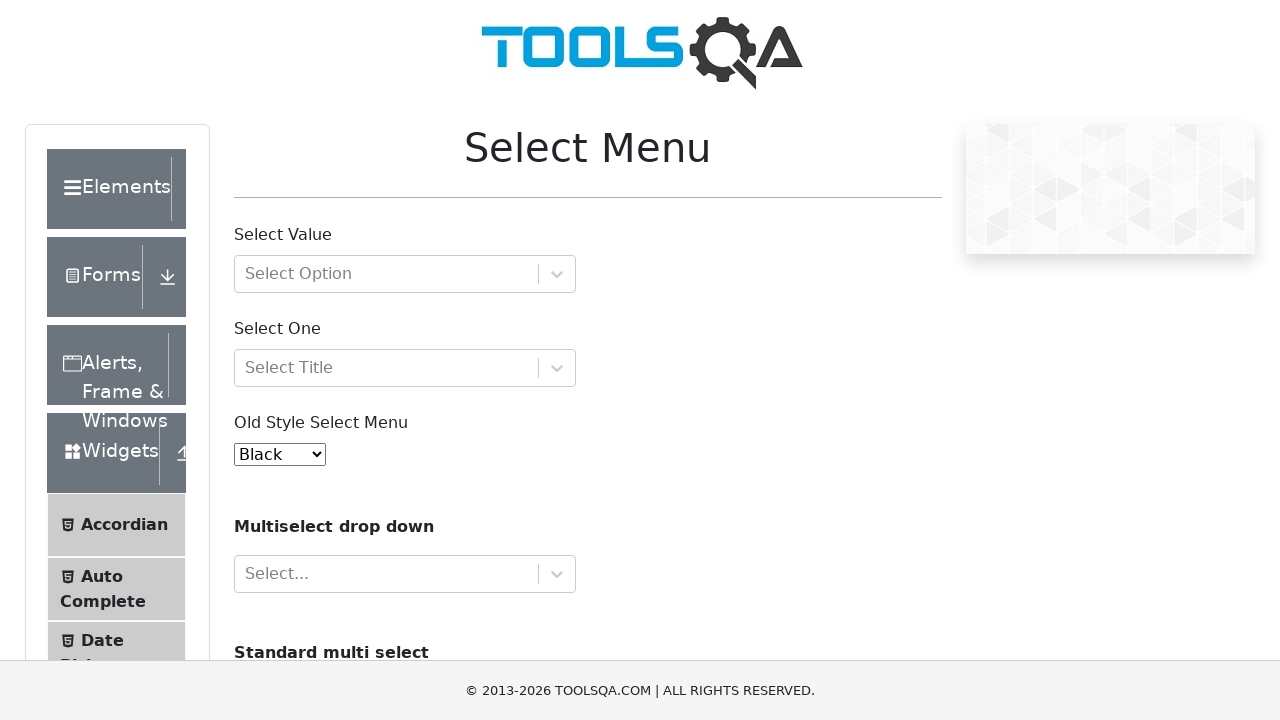

Selected Volvo and Saab options from cars multiple select on #cars
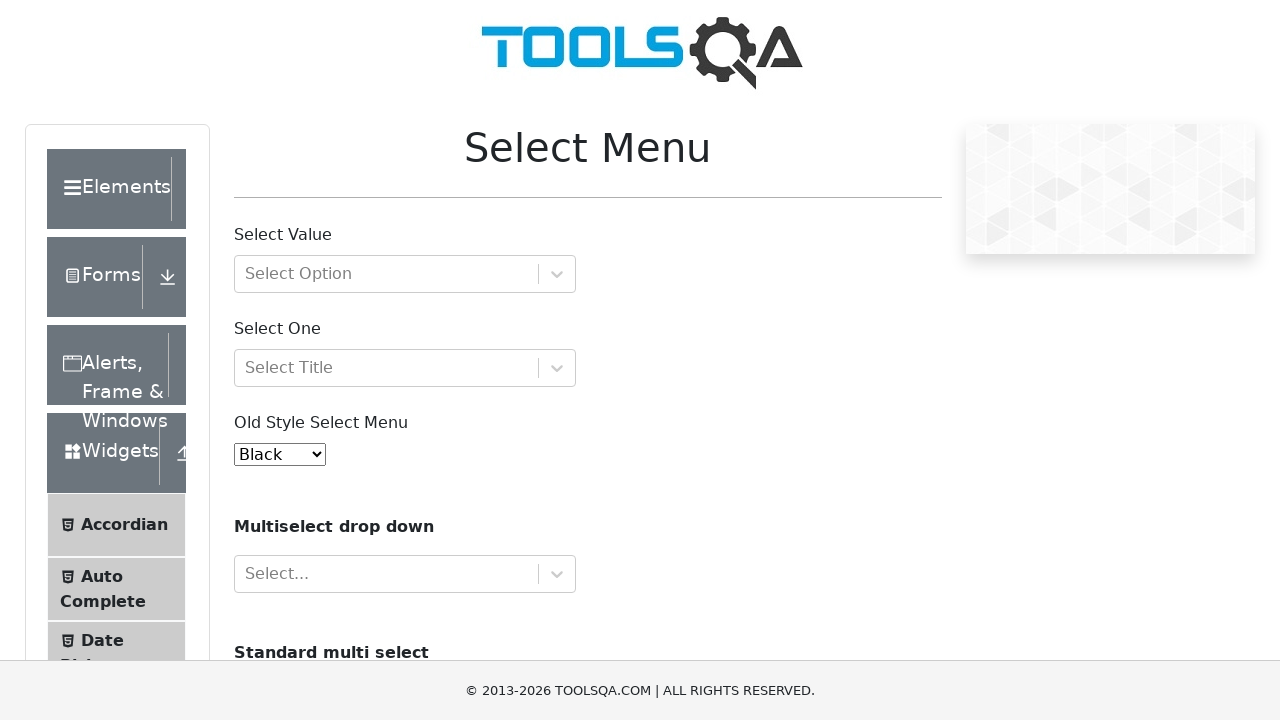

Retrieved selected options from cars multiple select
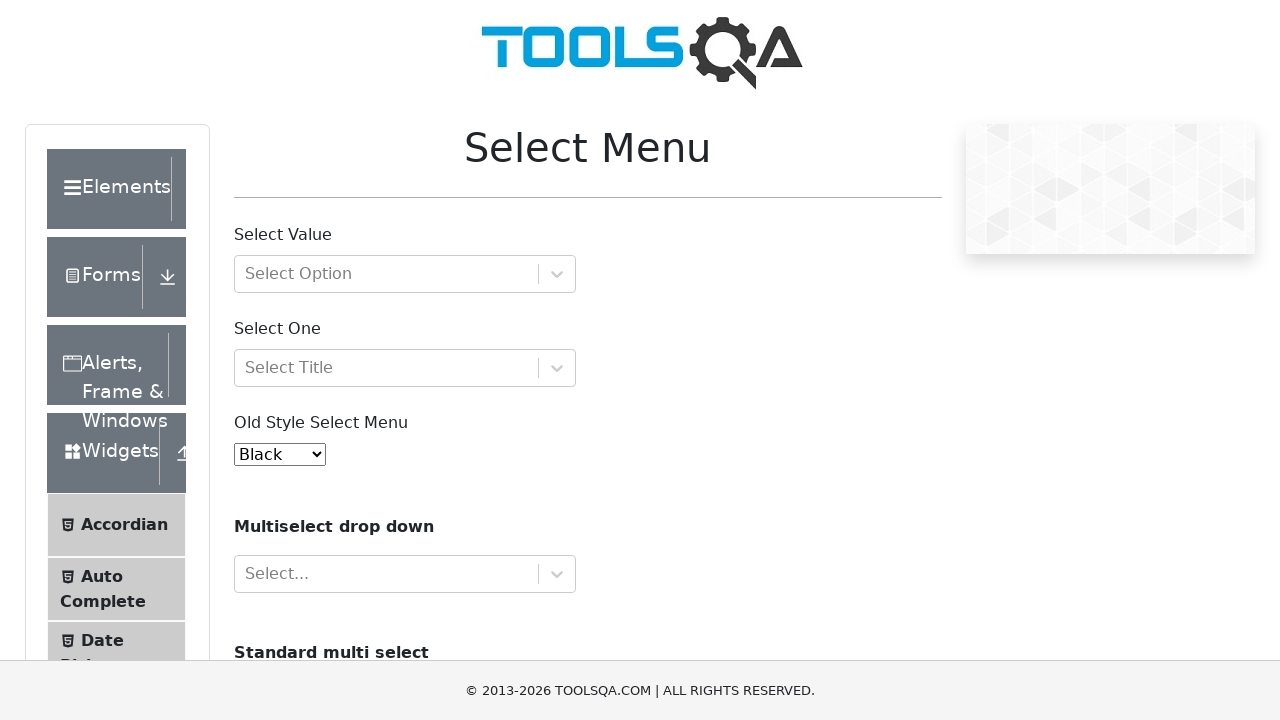

Verified Volvo is selected in cars multiple select
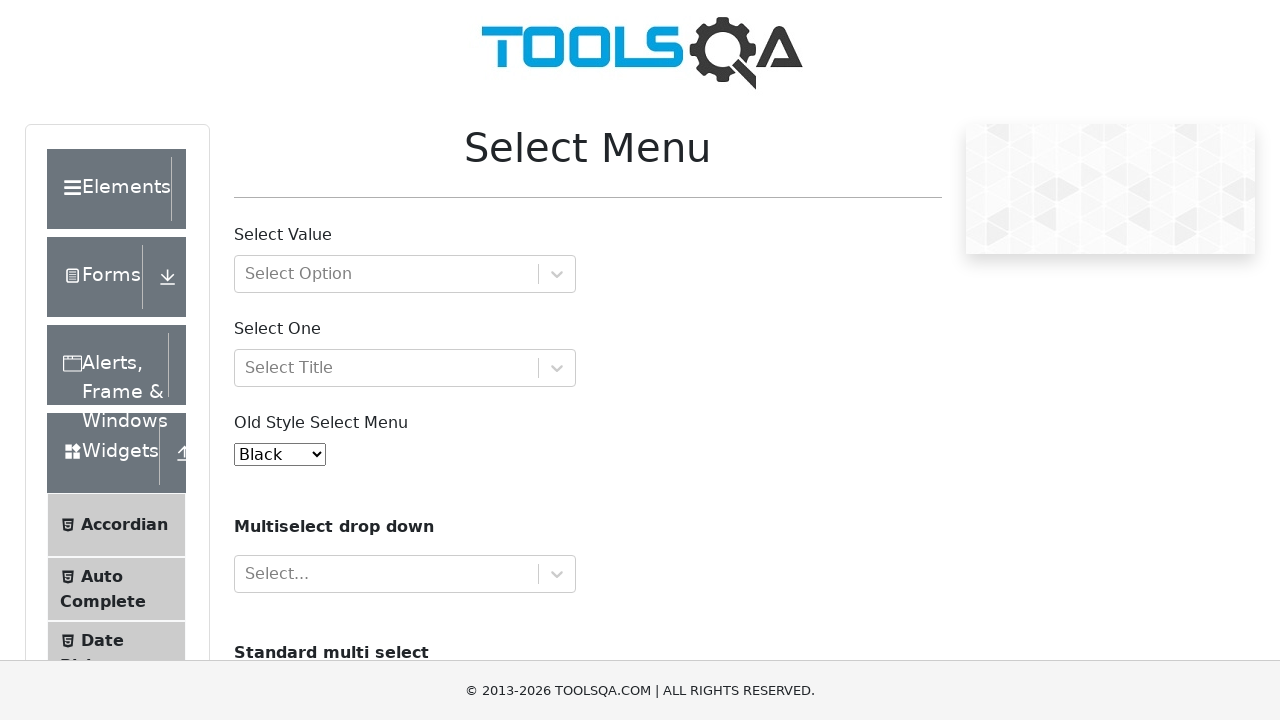

Verified Saab is selected in cars multiple select
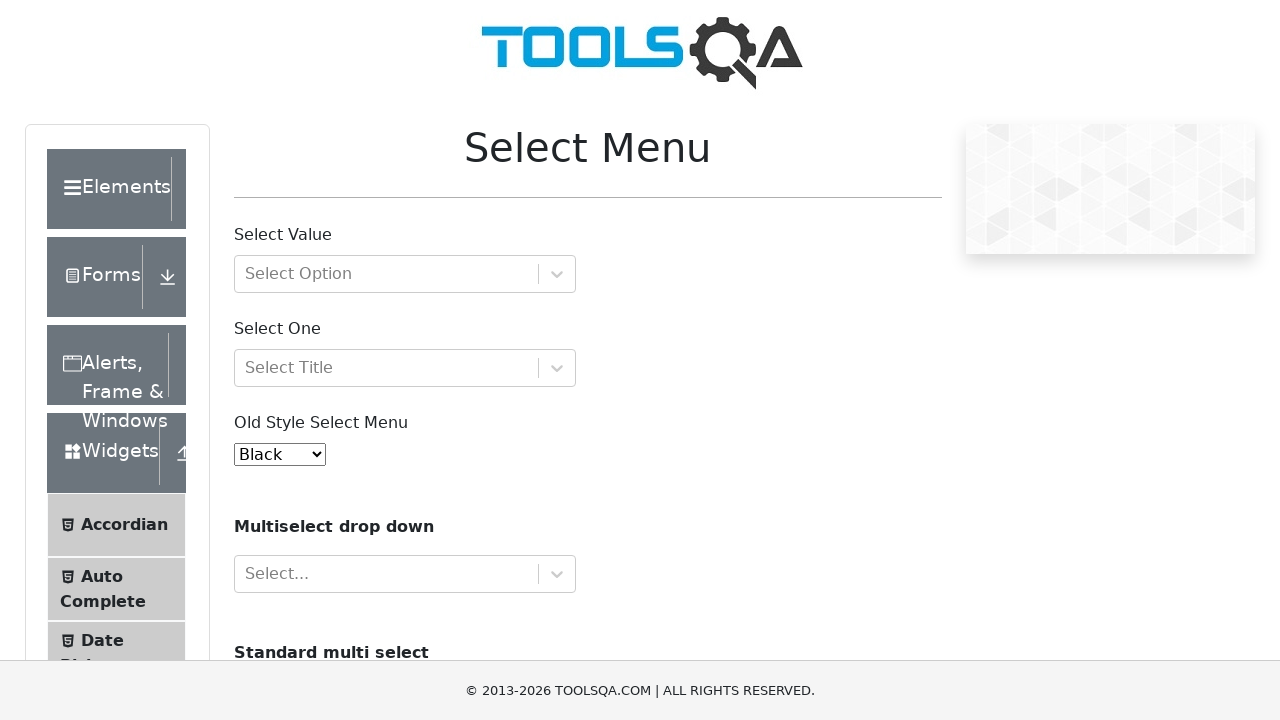

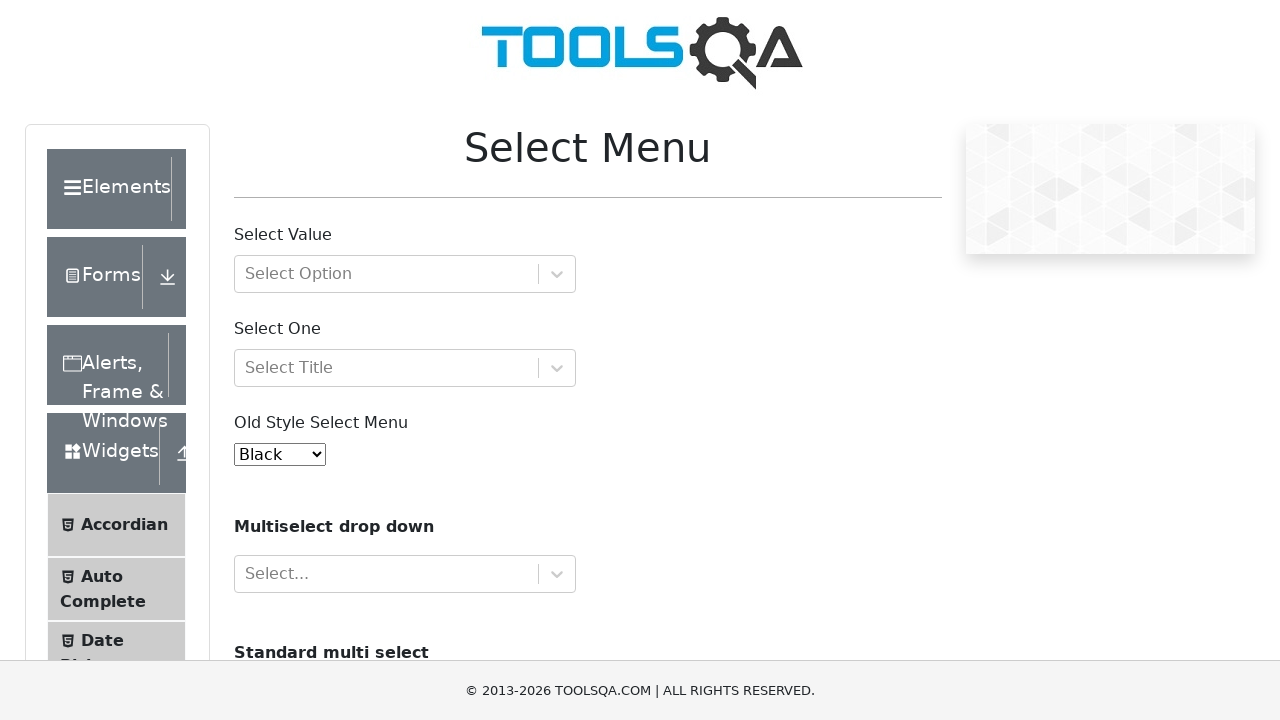